Tests basic JavaScript alert handling by clicking a button that triggers an alert and accepting it

Starting URL: https://testpages.herokuapp.com/styled/alerts/alert-test.html

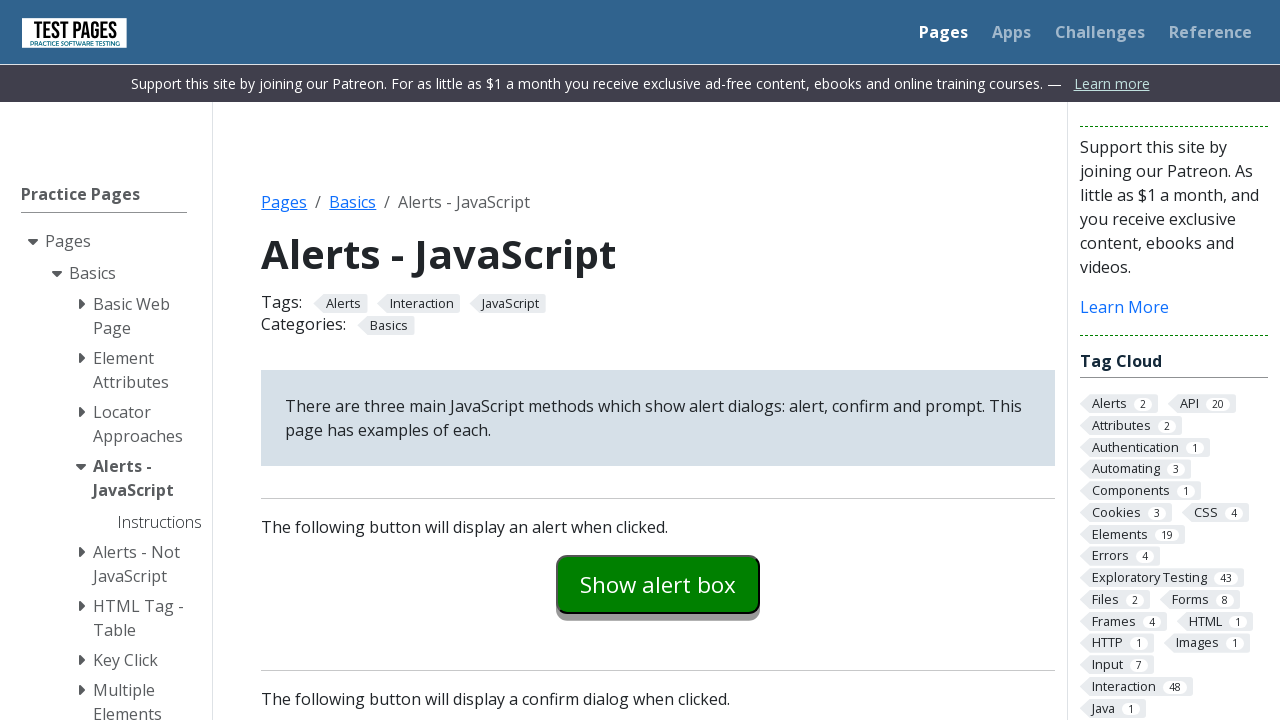

Clicked alert trigger button at (658, 584) on #alertexamples
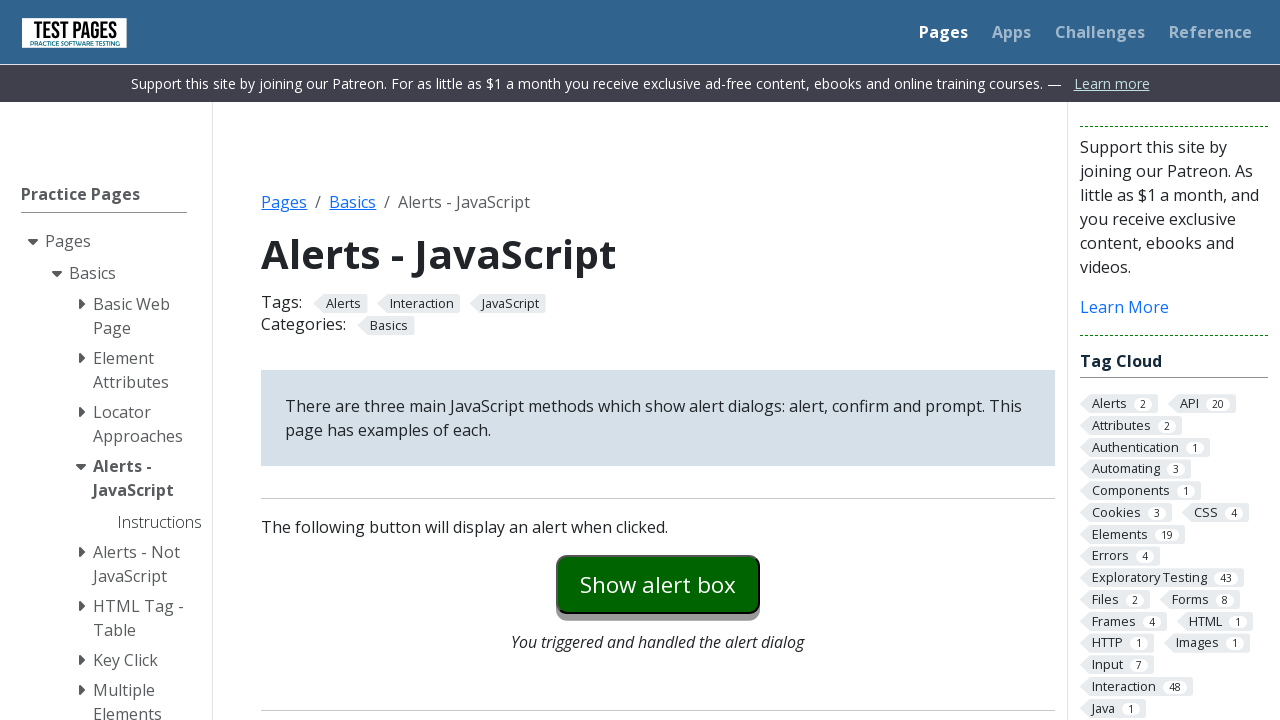

Set up dialog handler to accept alerts
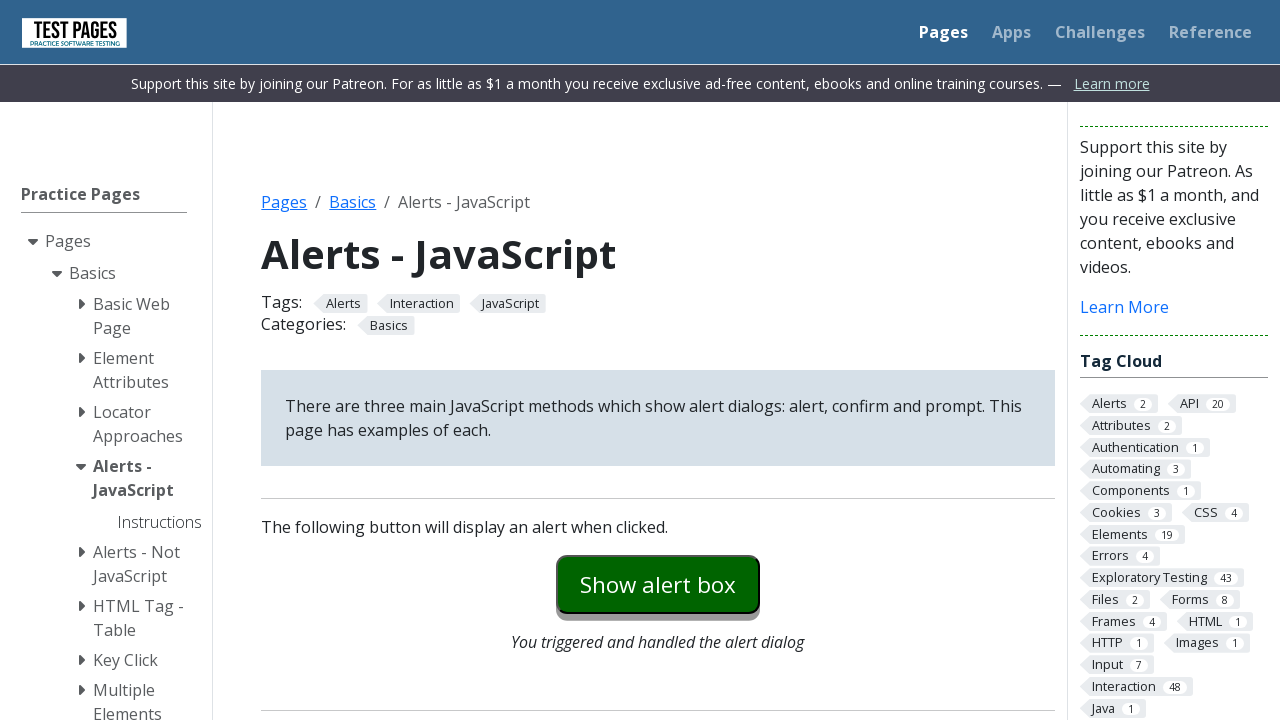

Clicked alert trigger button again and alert was accepted at (658, 584) on #alertexamples
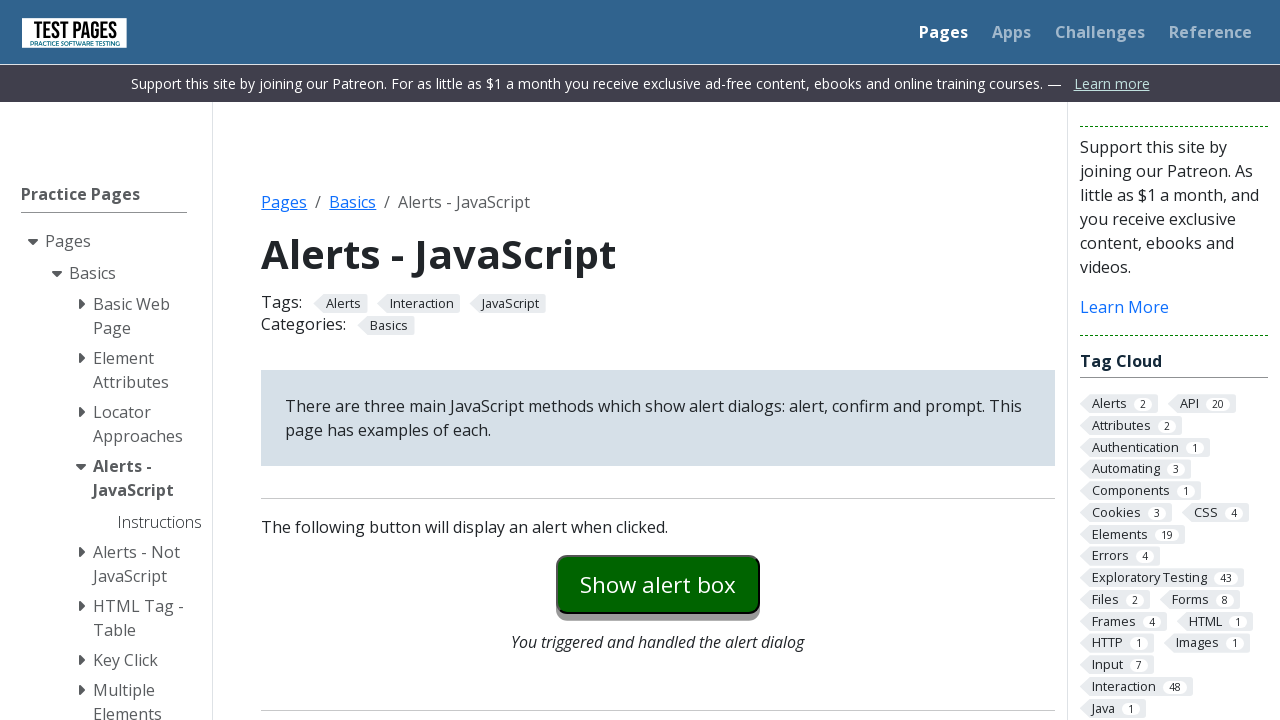

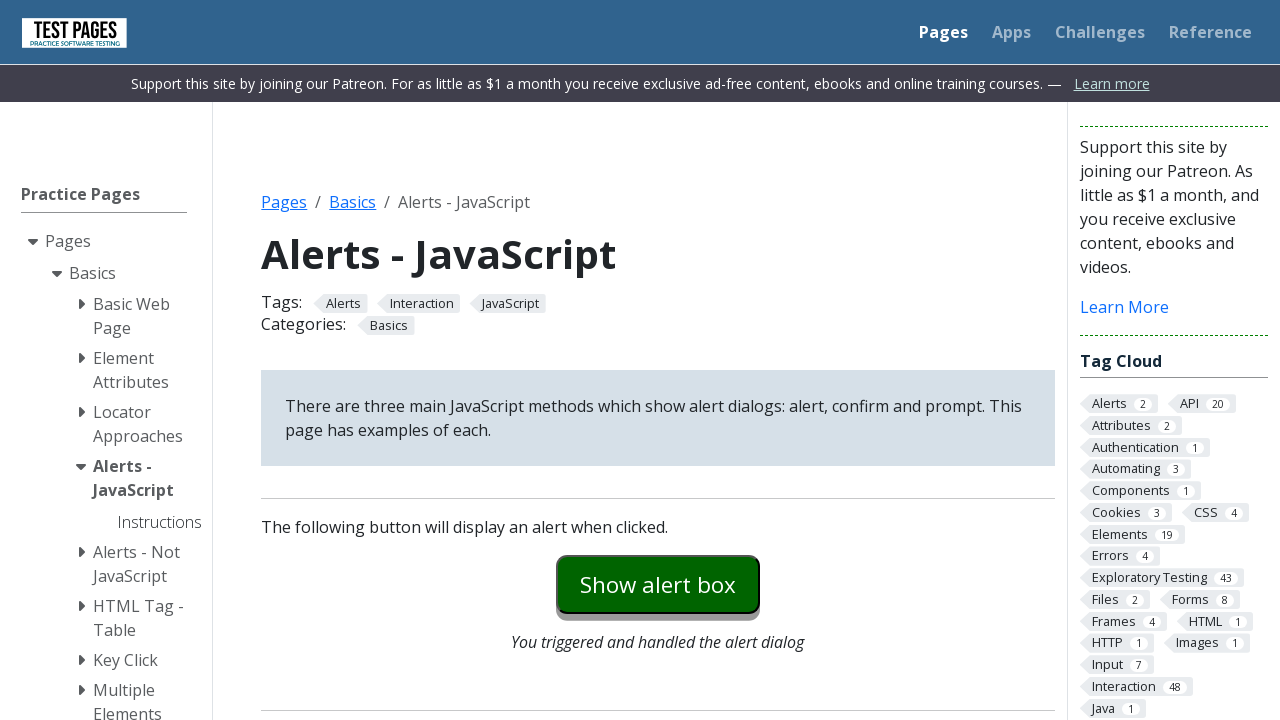